Solves a math captcha by extracting a value from an element attribute, calculating the result, and submitting it along with checkbox and radio button selections

Starting URL: http://suninjuly.github.io/get_attribute.html

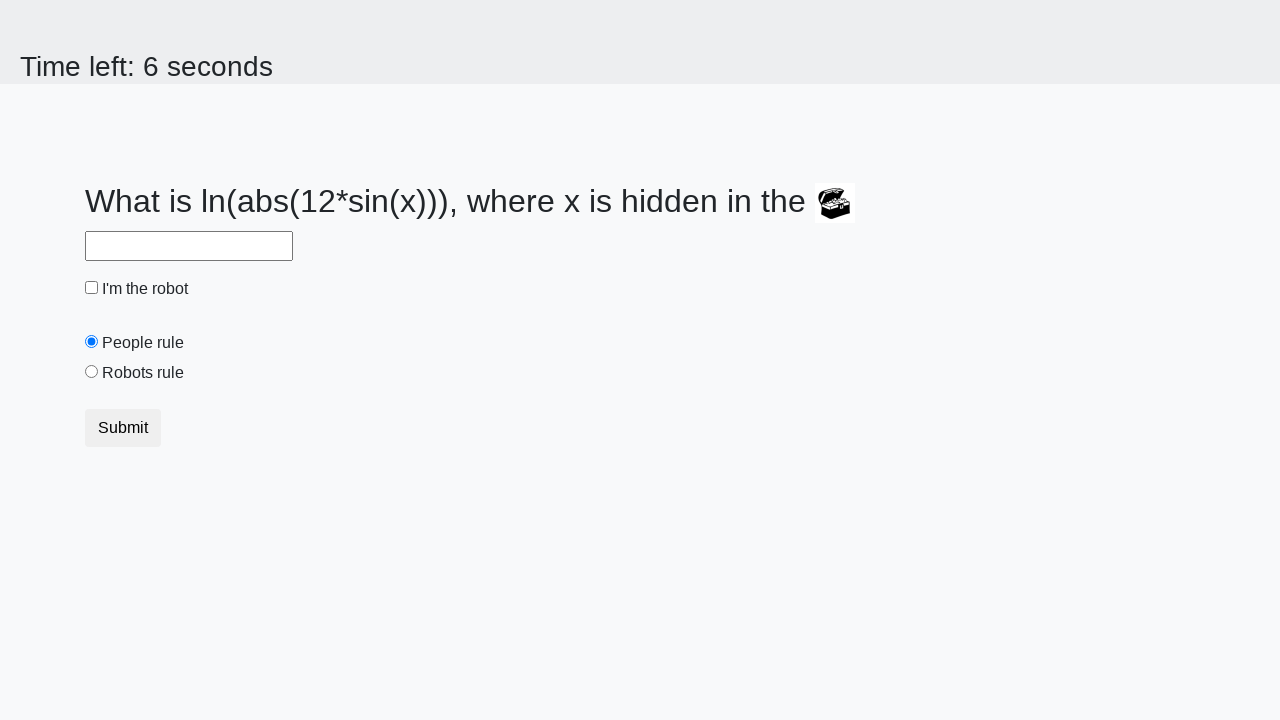

Located treasure element with ID 'treasure'
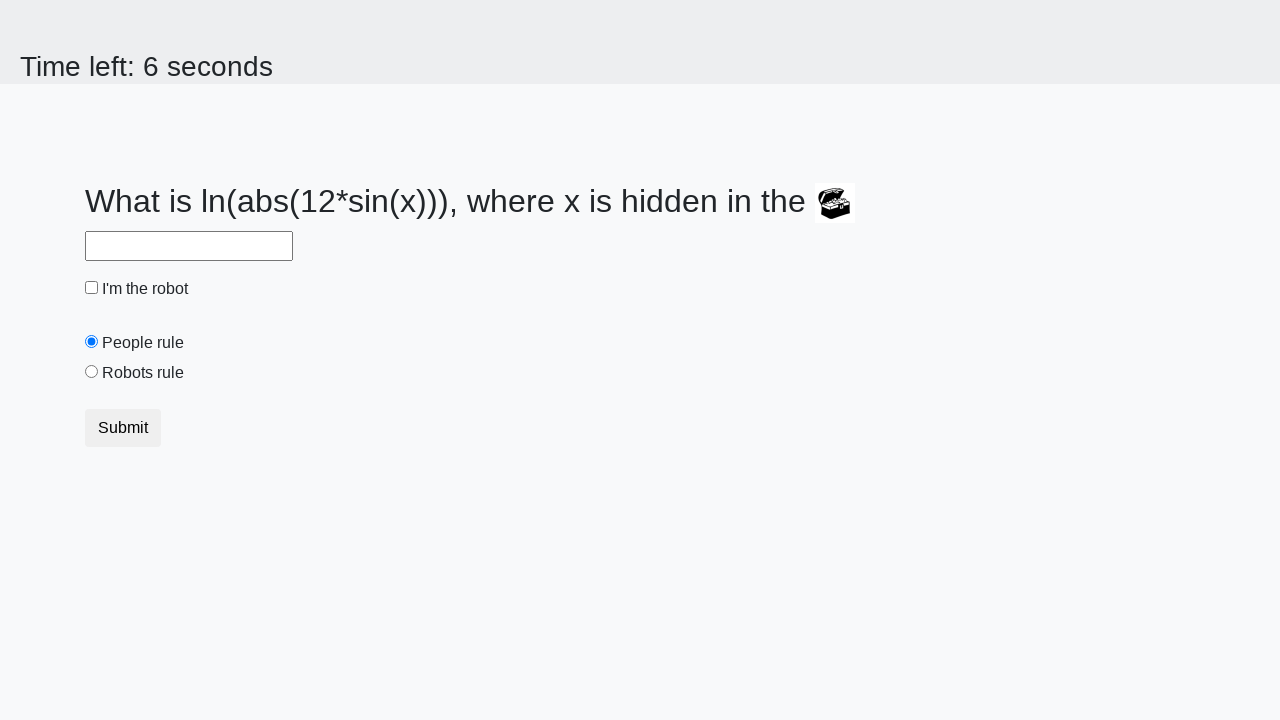

Extracted 'valuex' attribute from treasure element
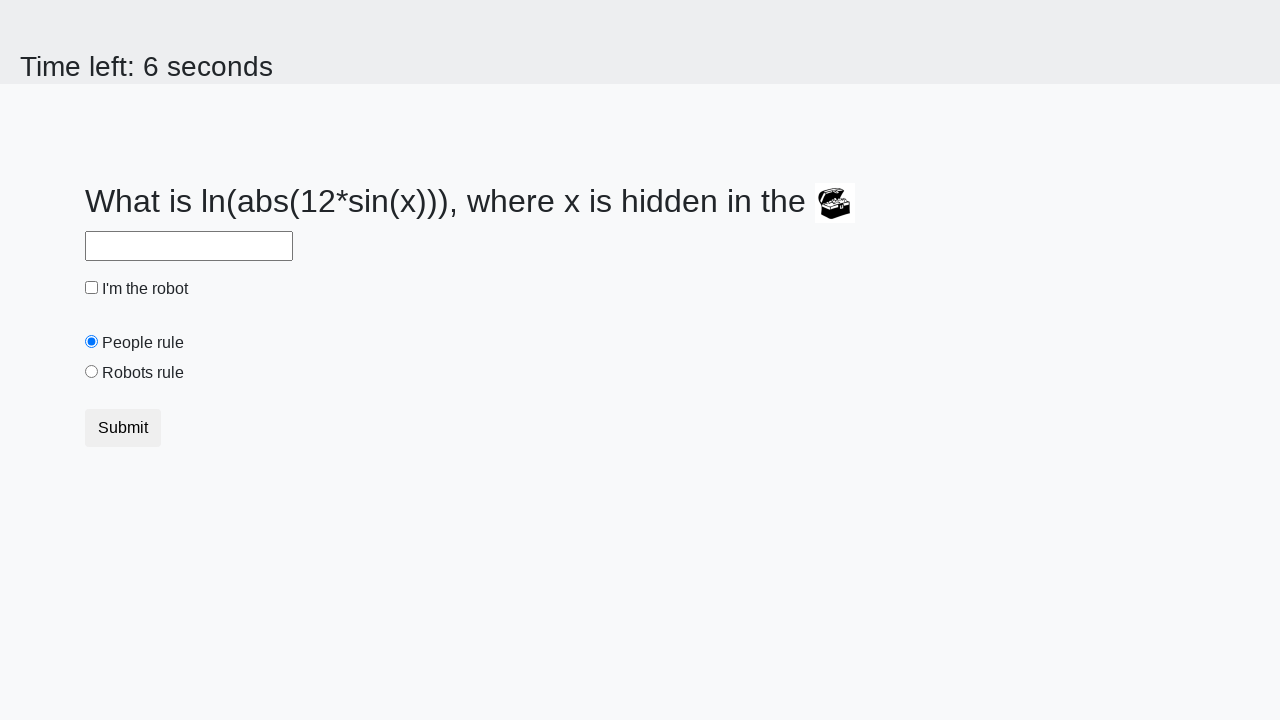

Calculated math captcha result: log(12*sin(427)) = 1.113675094868837
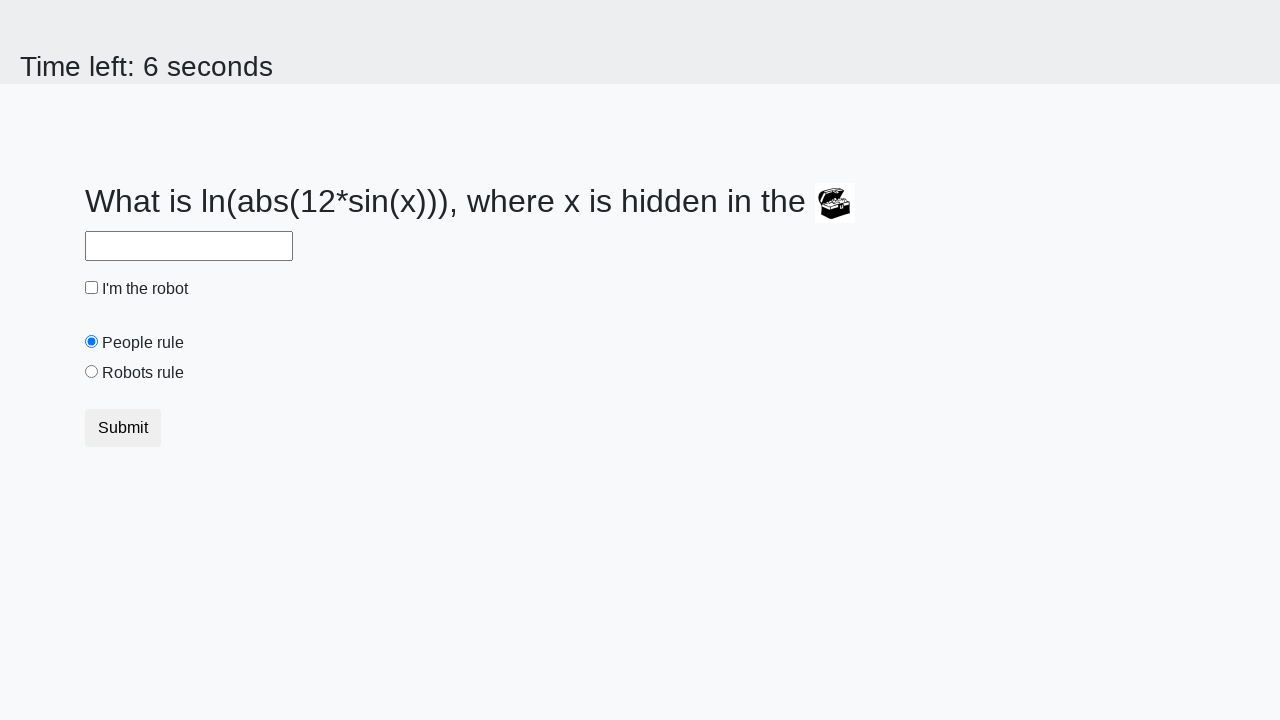

Filled answer field with calculated value '1.113675094868837' on #answer
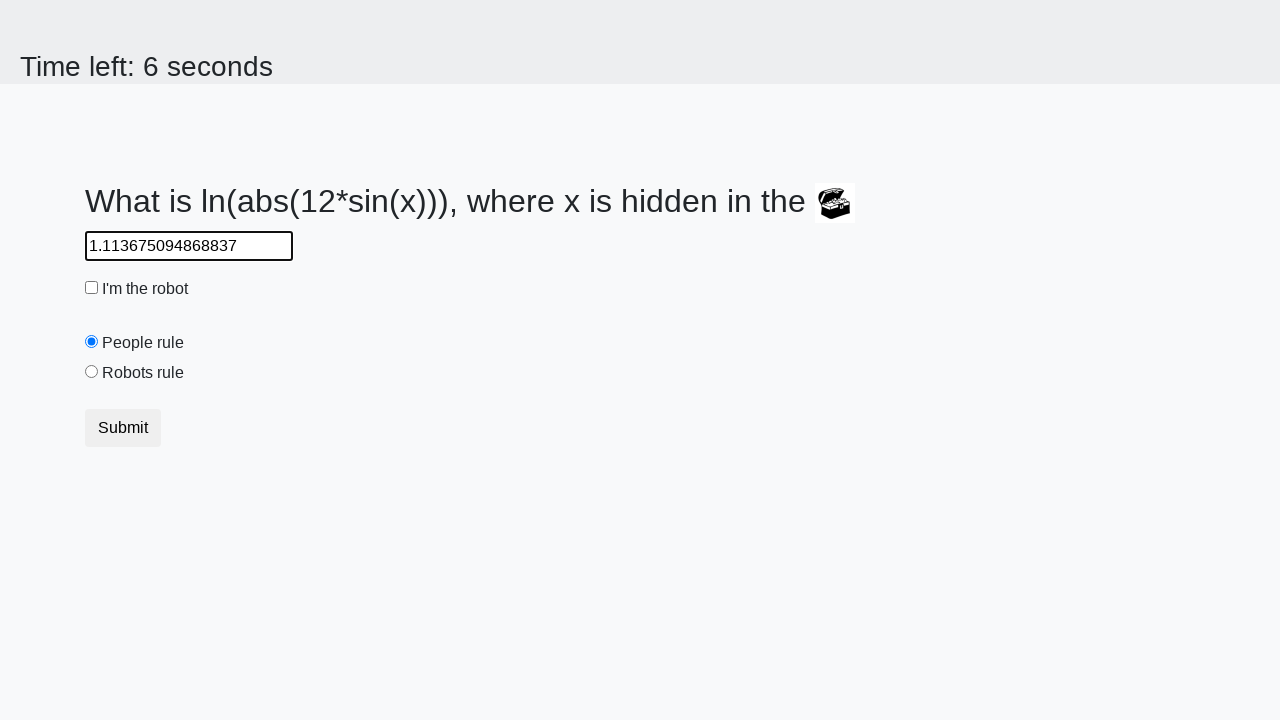

Checked the checkbox at (92, 288) on [type='checkbox']
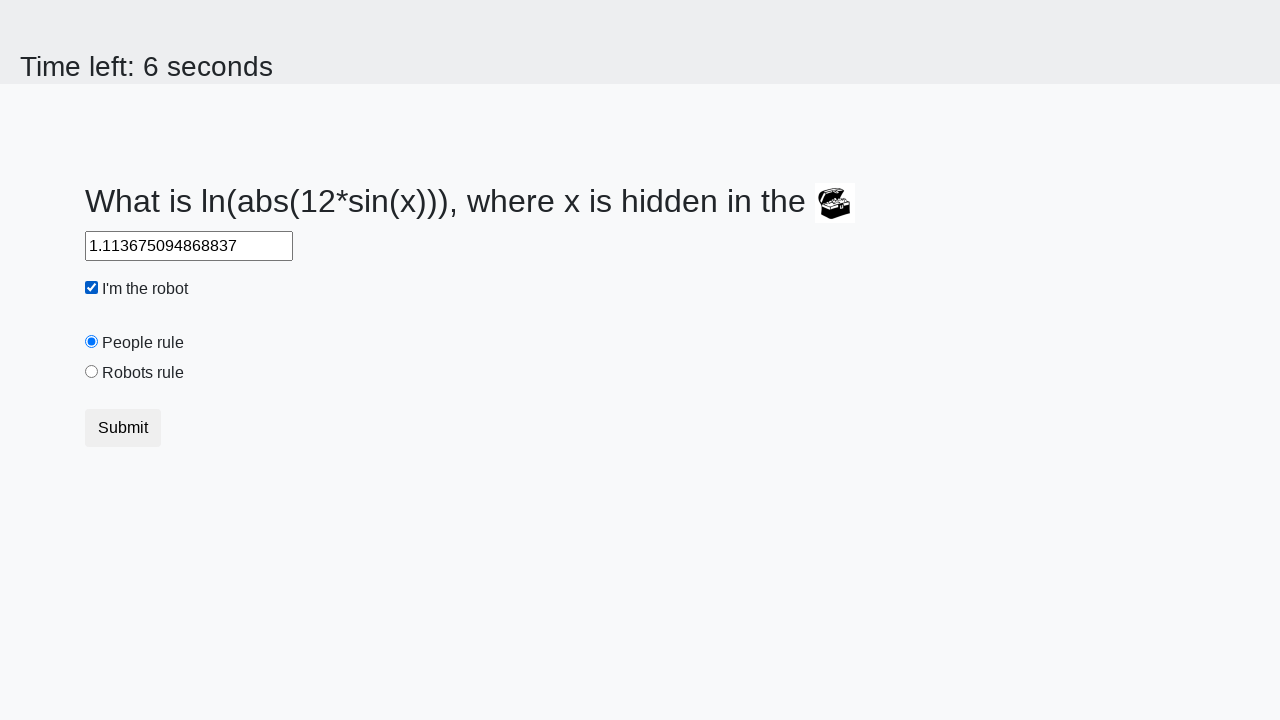

Selected 'robots' radio button at (92, 372) on [value='robots']
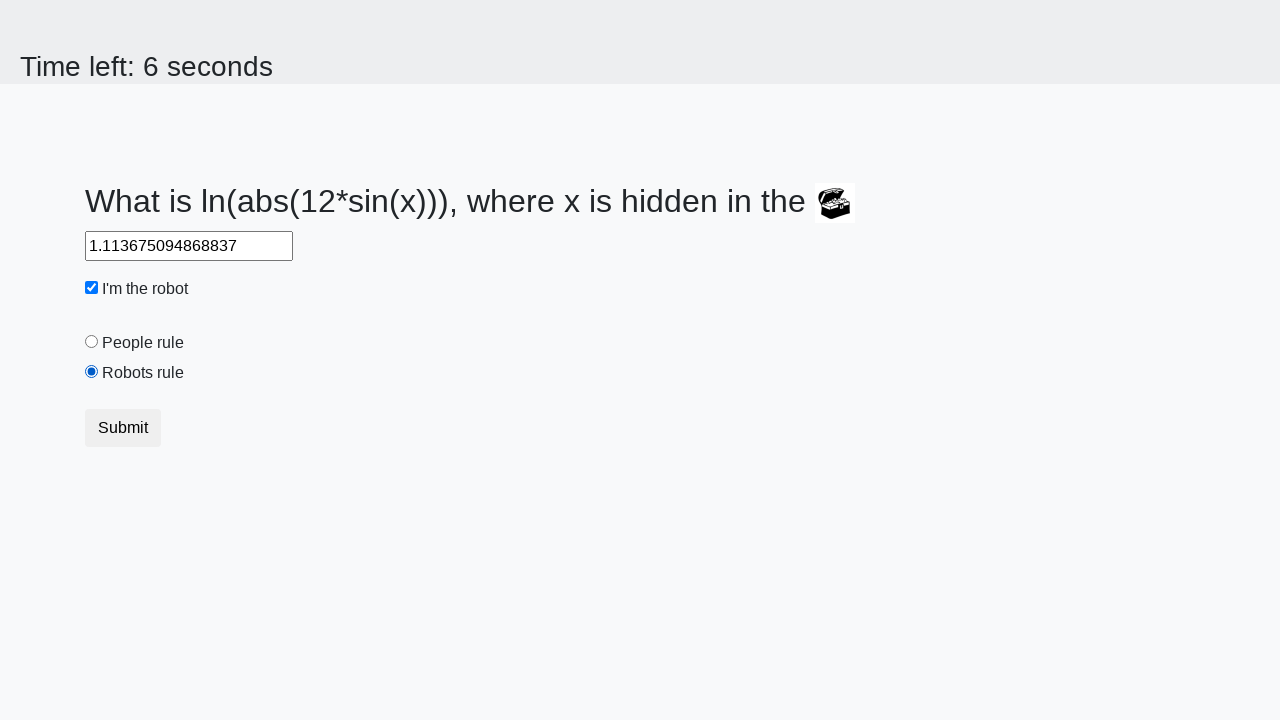

Clicked submit button to submit form at (123, 428) on button.btn
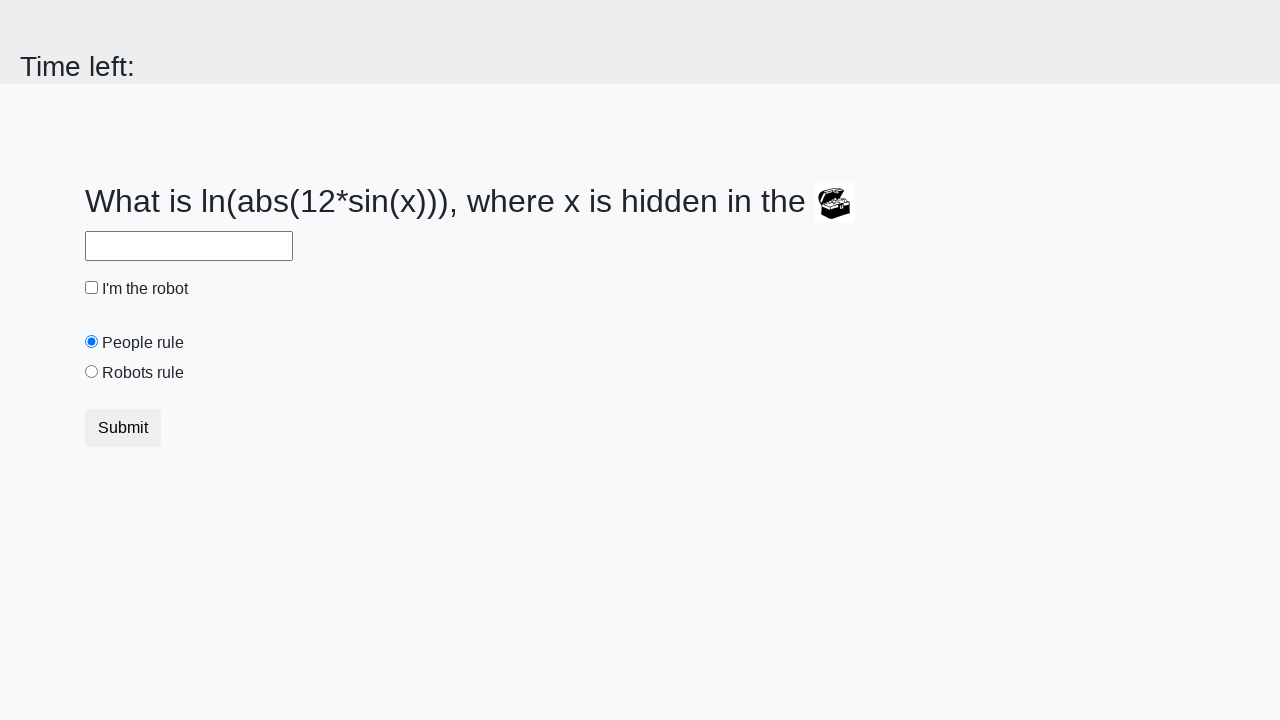

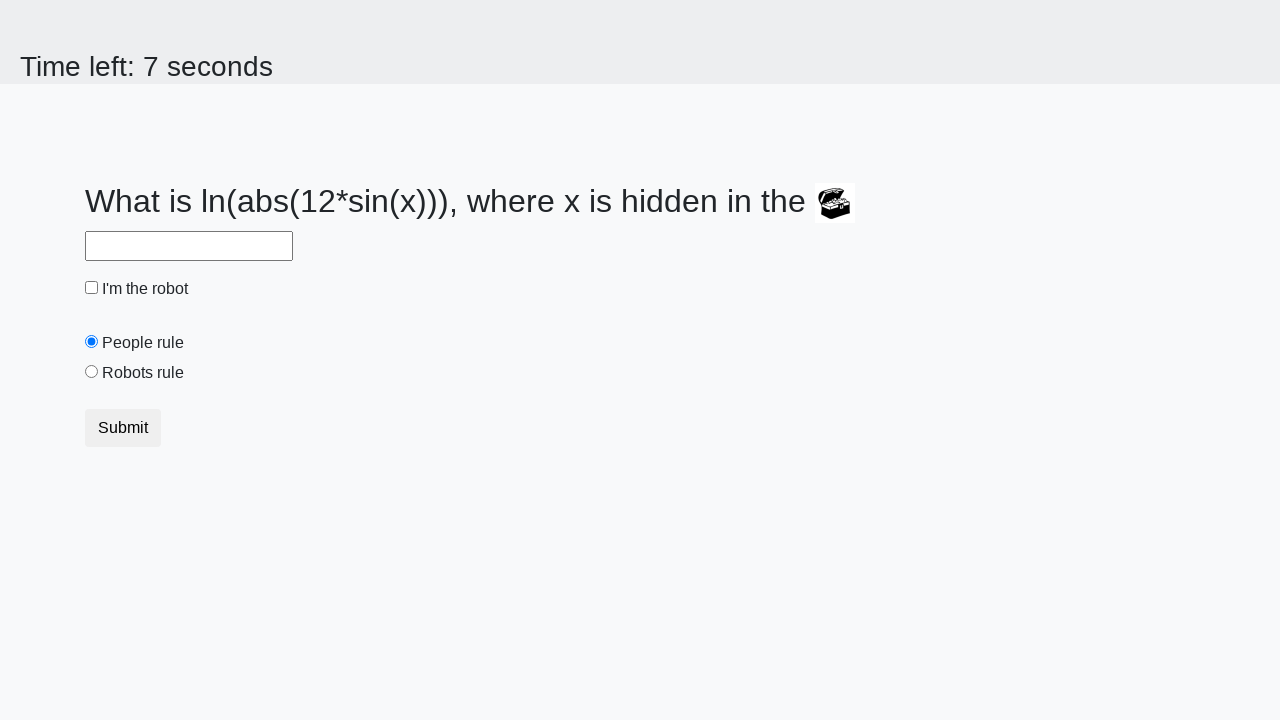